Tests right-click context menu functionality by right-clicking an element, hovering over menu item, and clicking it

Starting URL: http://swisnl.github.io/jQuery-contextMenu/demo.html

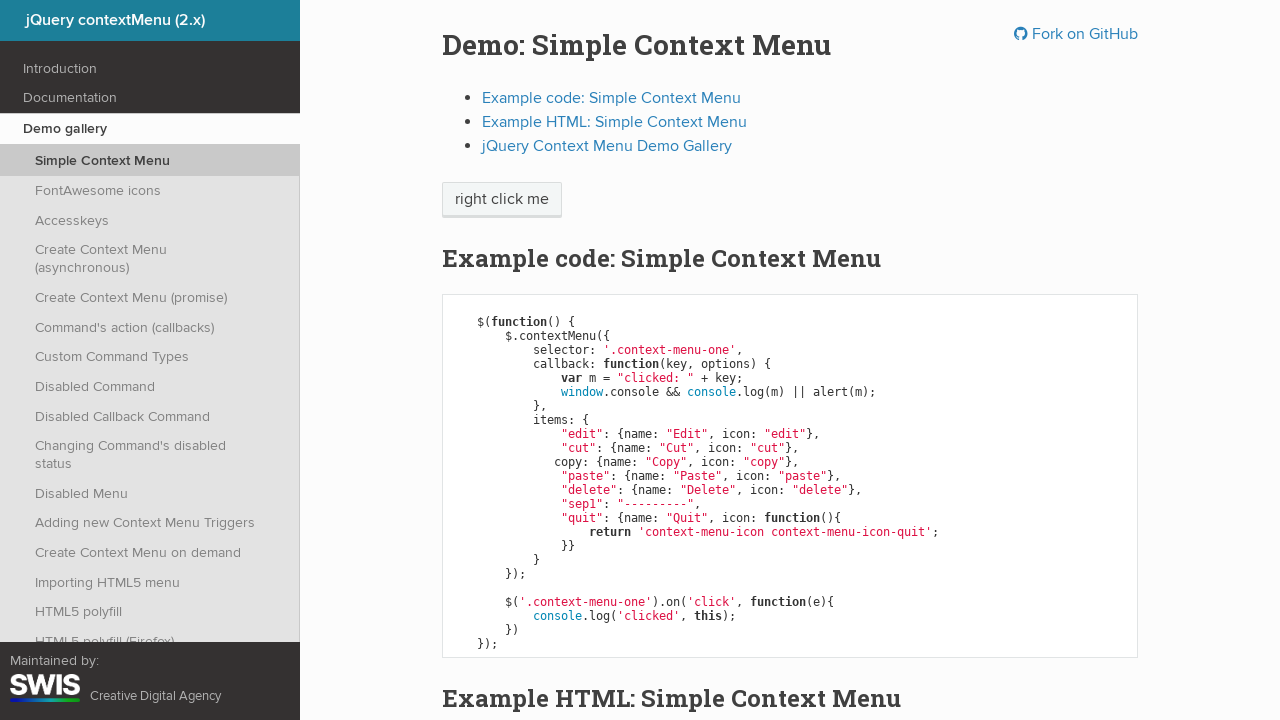

Located right-click button element
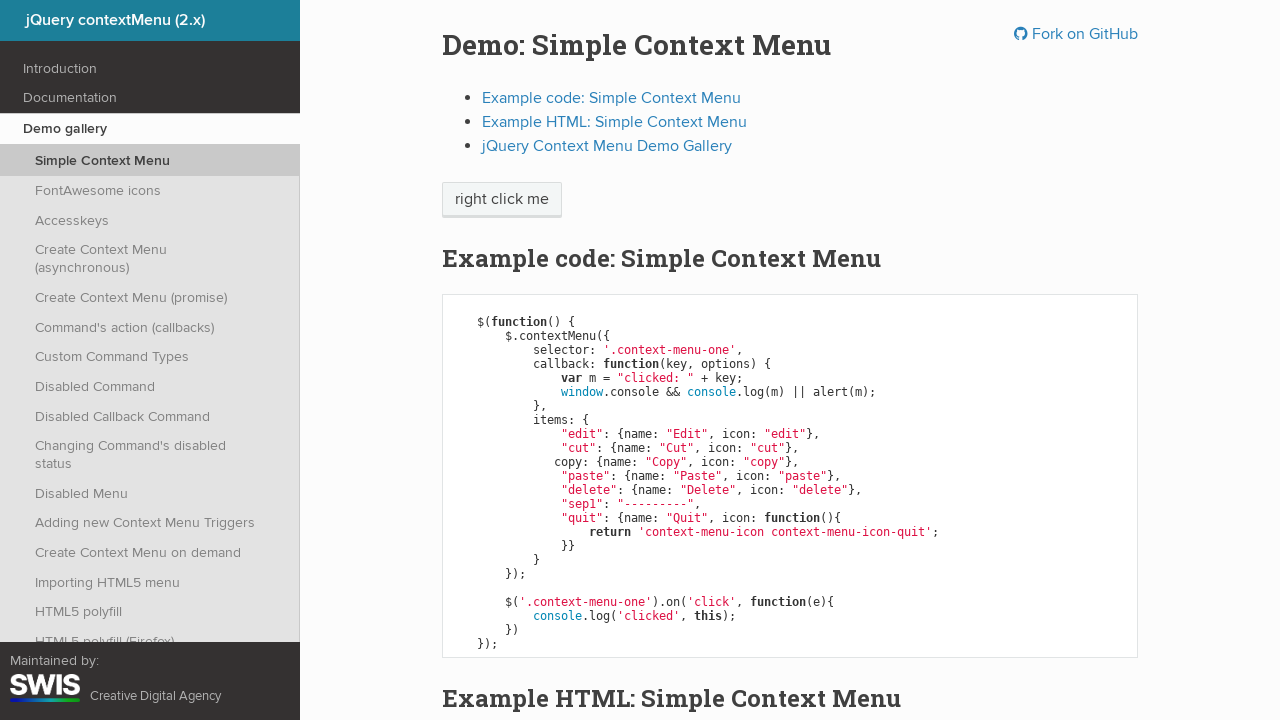

Right-clicked on the button to open context menu at (502, 200) on xpath=//span[text()='right click me']
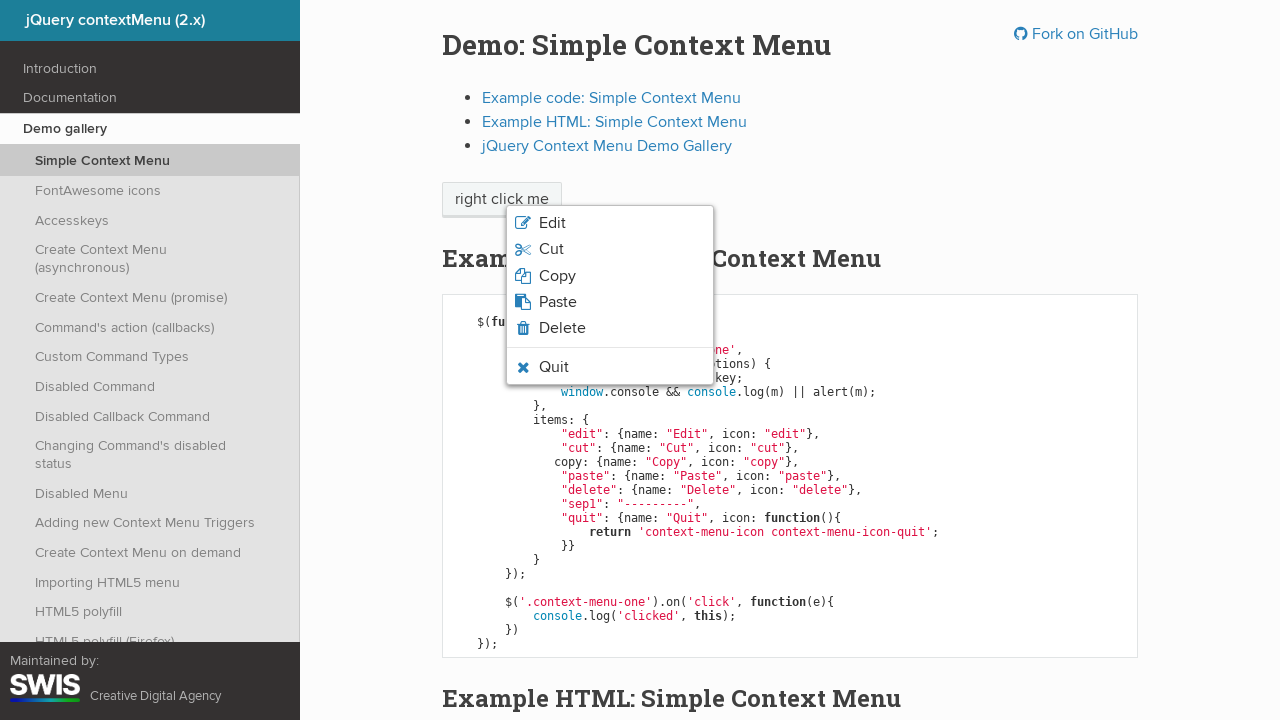

Located quit menu item in context menu
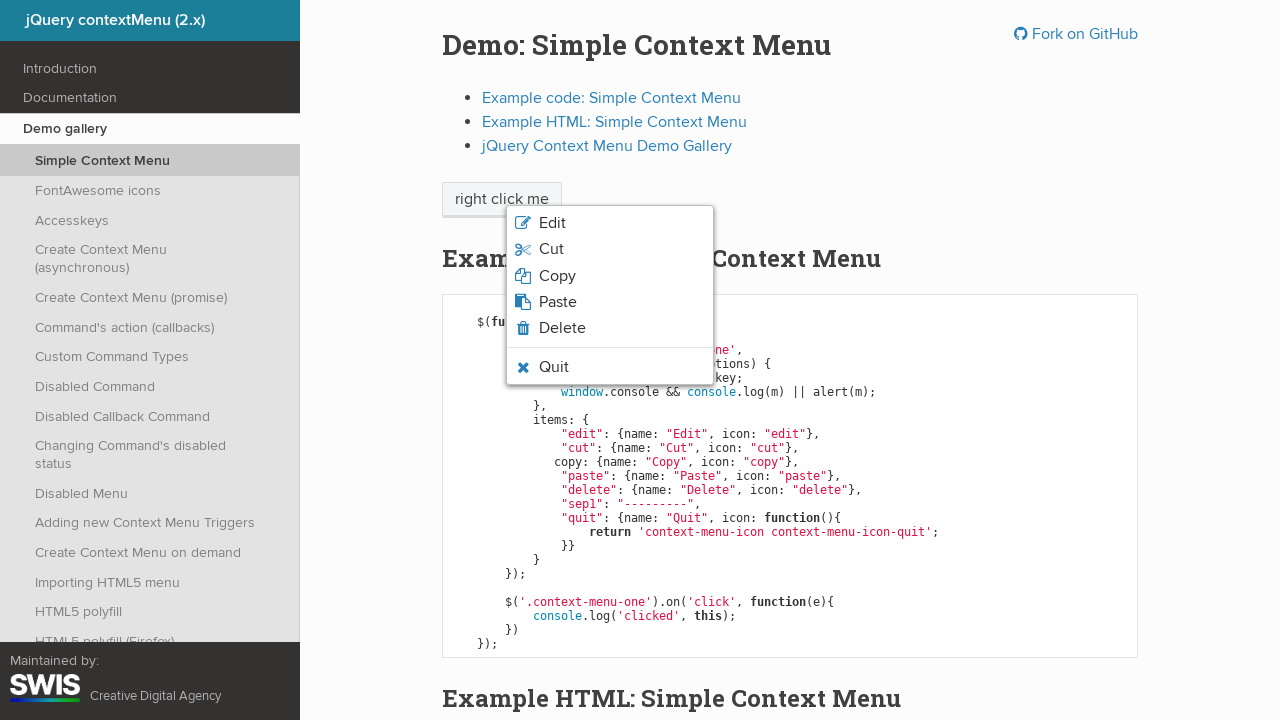

Hovered over quit menu item at (610, 367) on xpath=//li[contains(@class,'context-menu-icon-quit')]
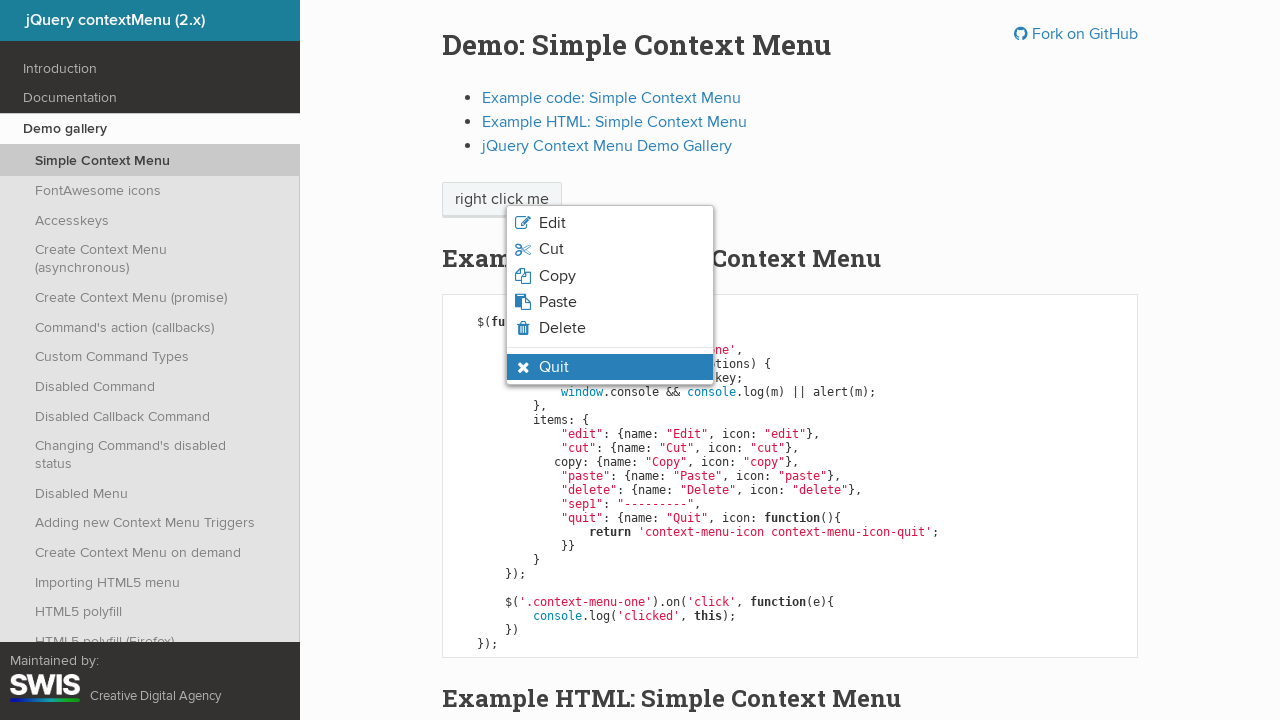

Verified that quit menu item is in hover state
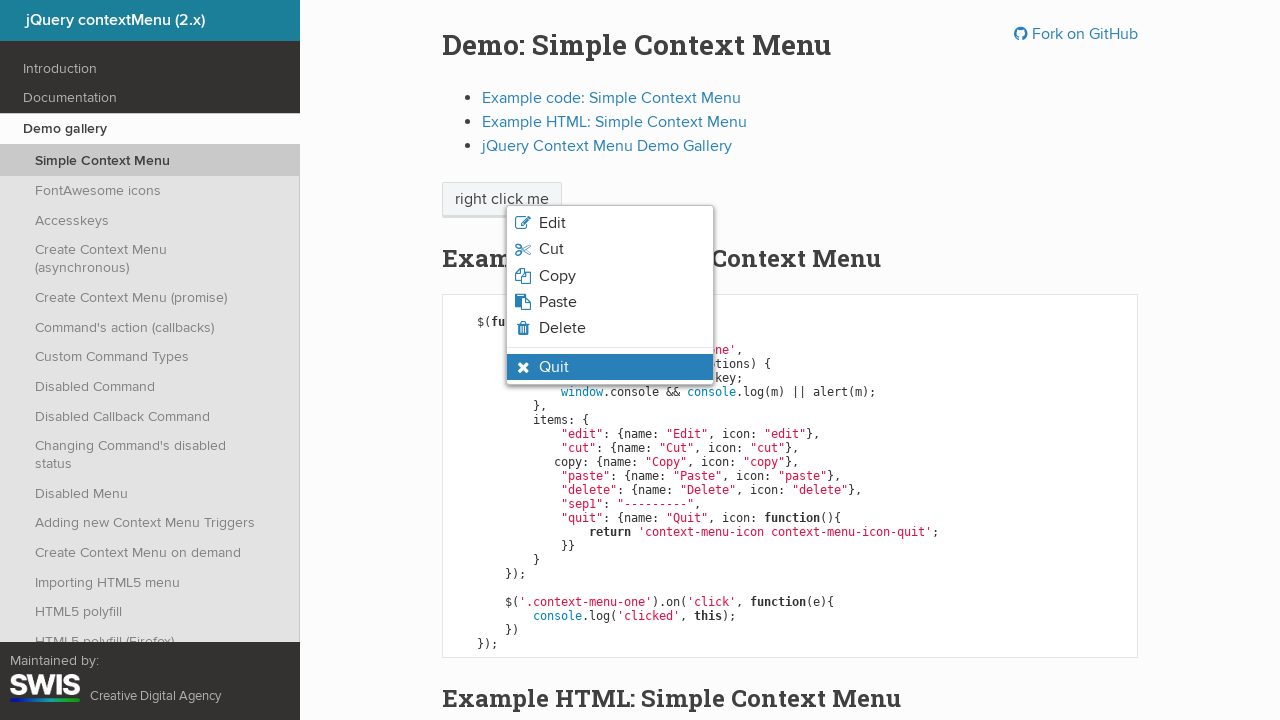

Clicked on quit menu item at (610, 367) on xpath=//li[contains(@class,'context-menu-icon-quit')]
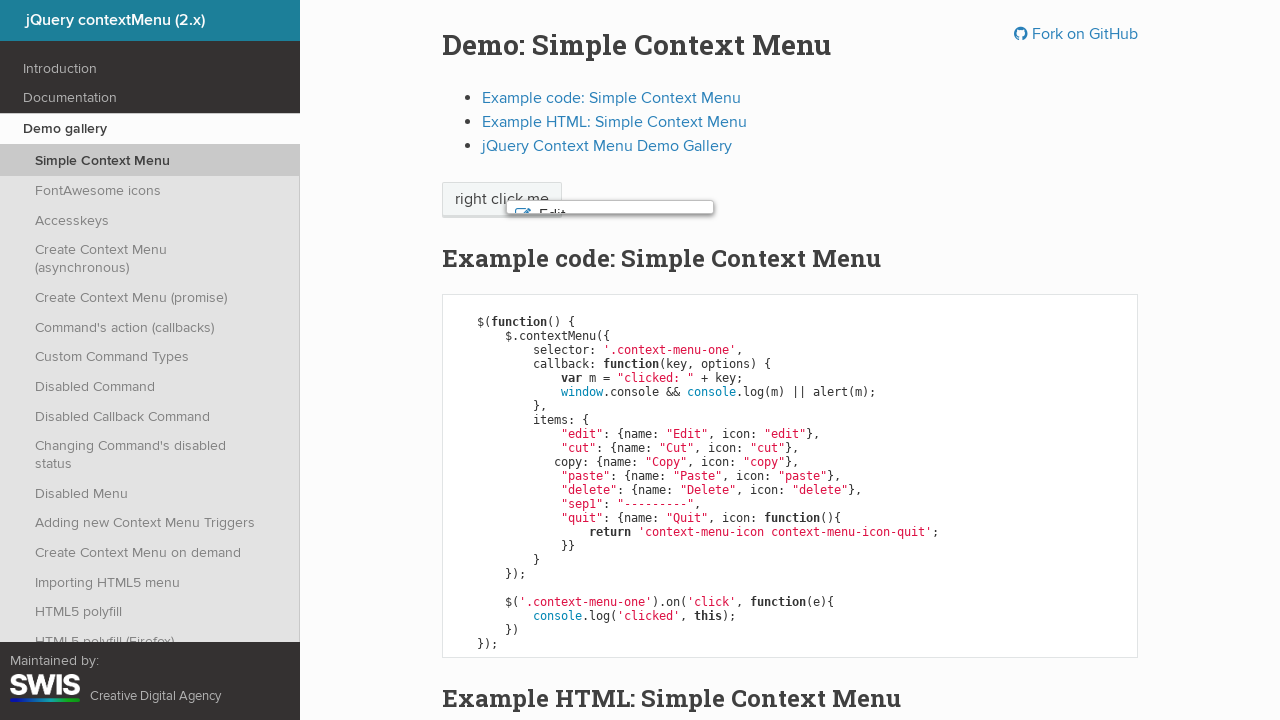

Set up handler to accept alert dialog
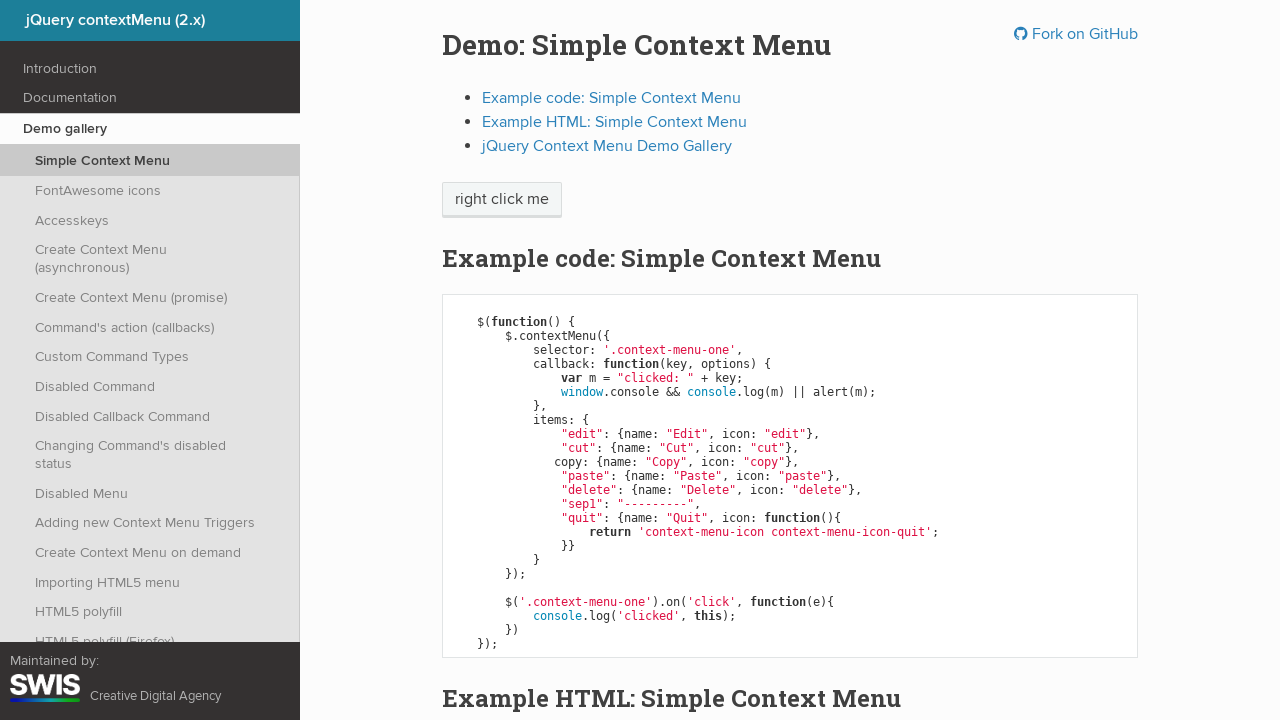

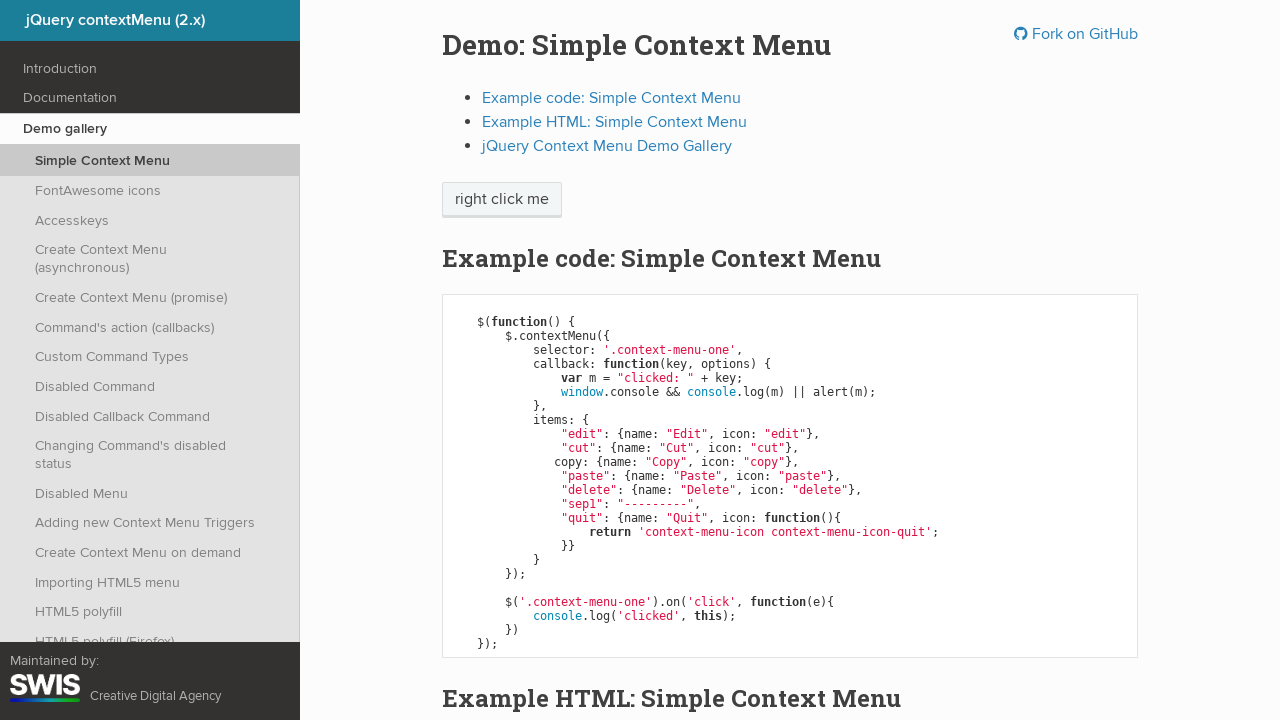